Tests a contact form submission by filling in name, email, and subject fields, then clicking the submit button

Starting URL: https://www.consultoriaglobal.com.ar/cgweb/?page_id=370

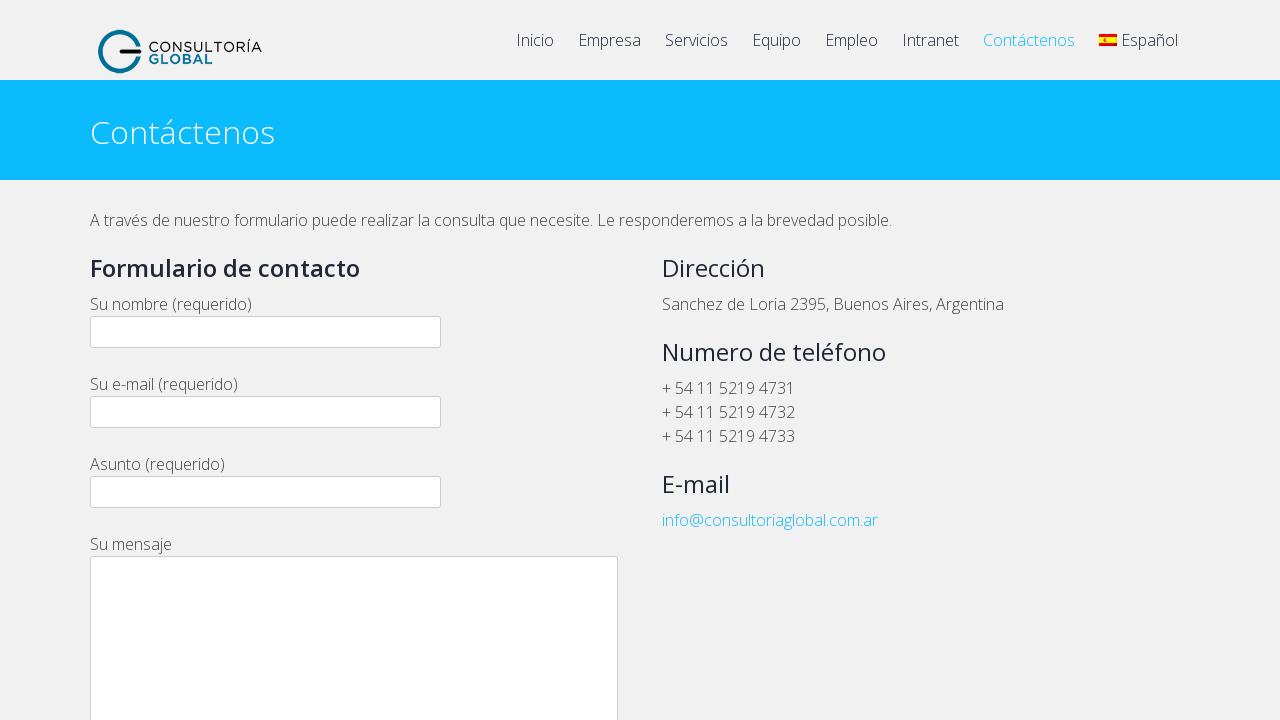

Filled name field with 'Nombre de Prueba' on //input[@name='your-name']
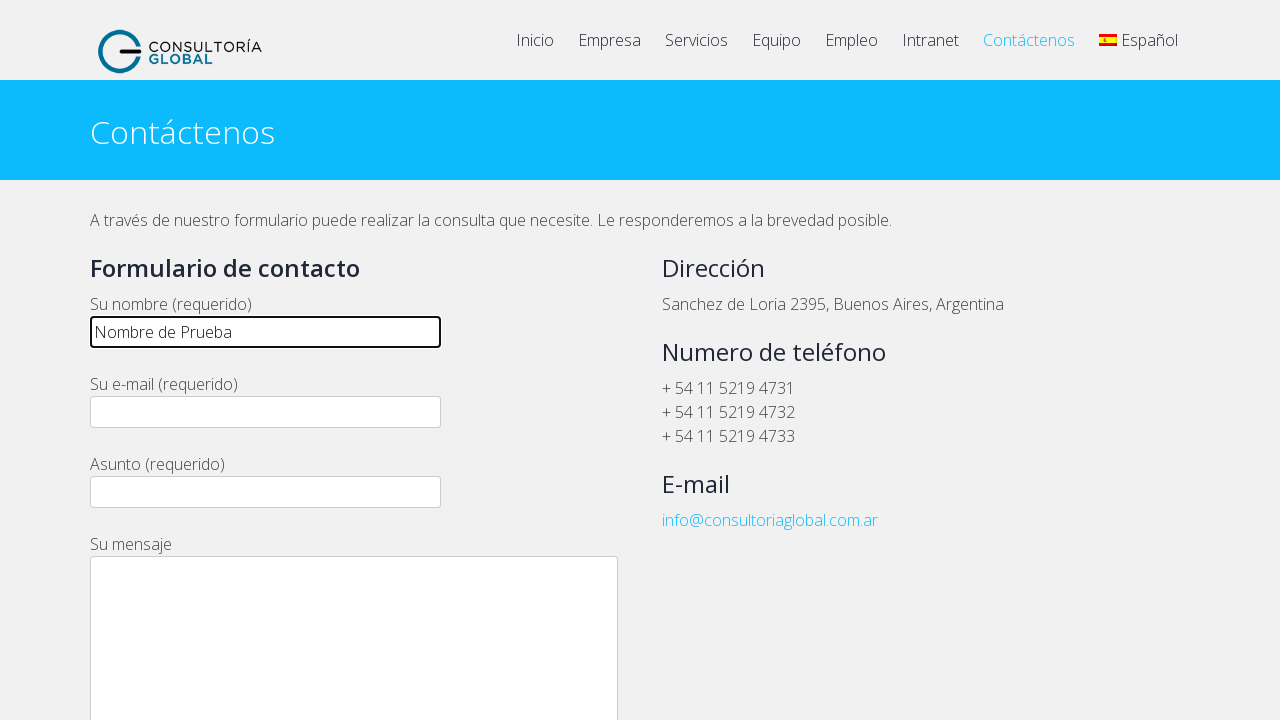

Filled email field with 'test@example.com' on //input[@name='your-email']
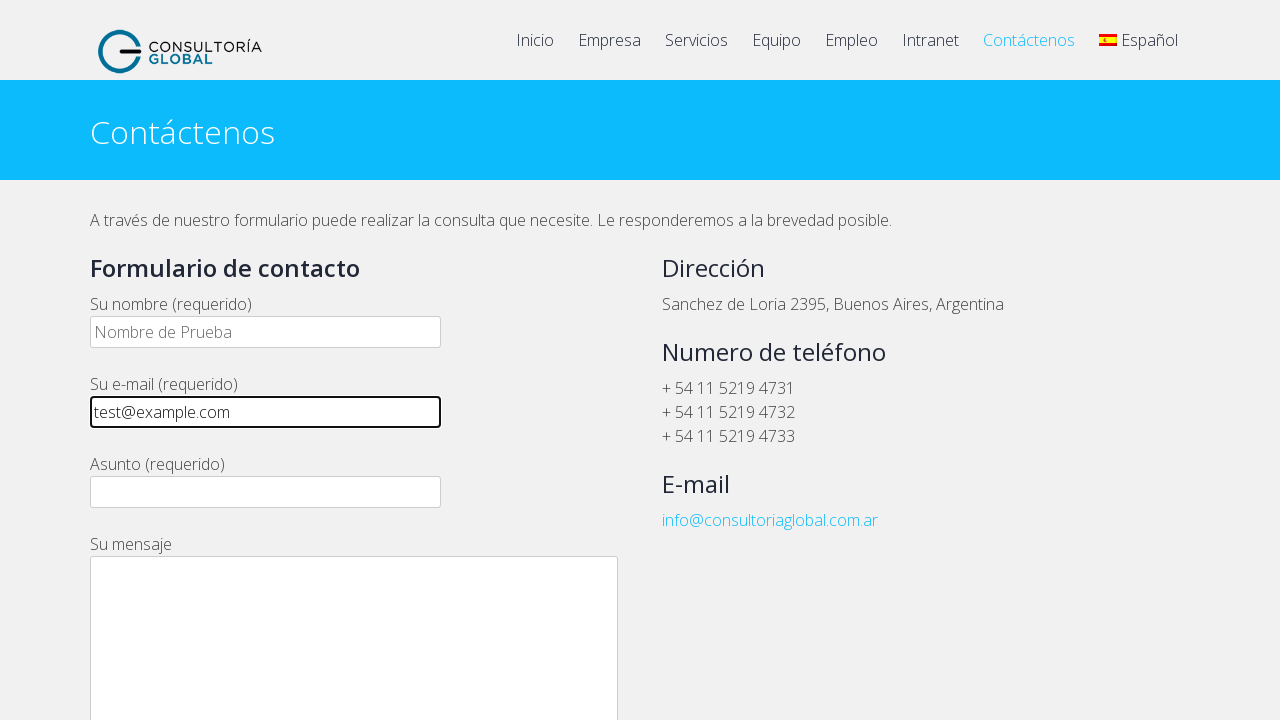

Filled subject field with 'Probando formulario' on //input[@name='your-subject']
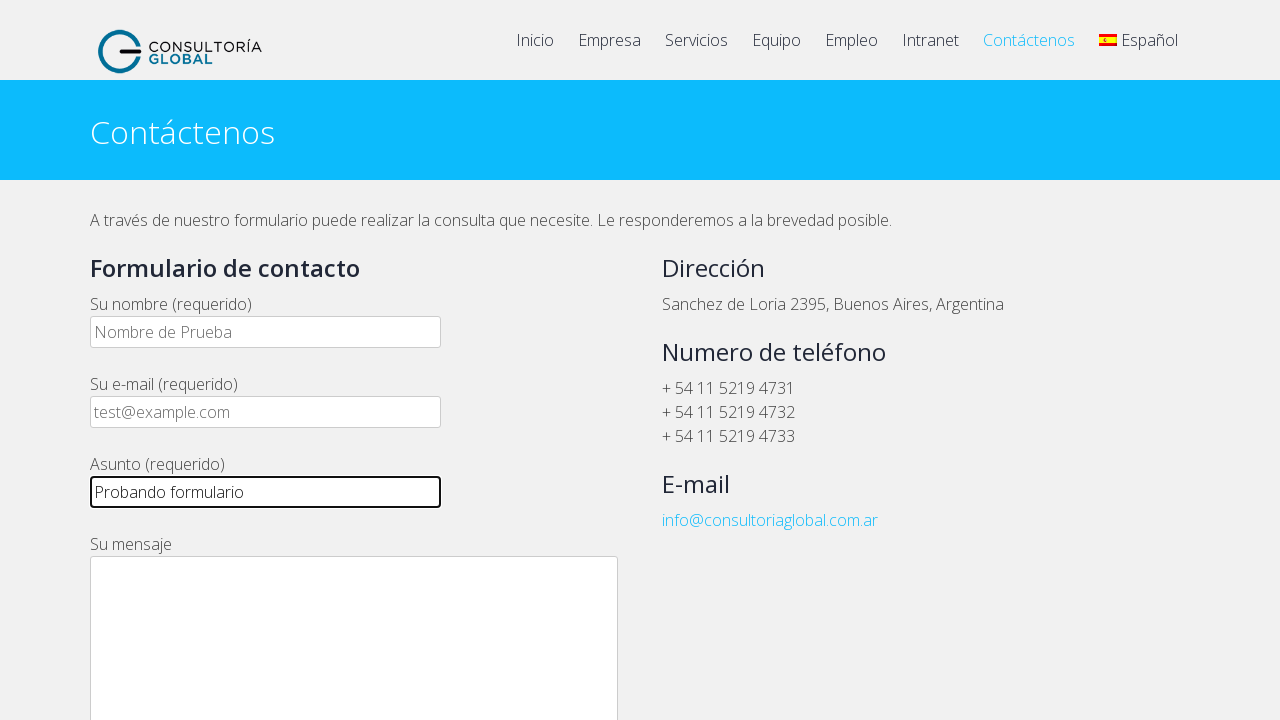

Clicked submit button to send contact form at (144, 360) on xpath=//input[@value='Enviar']
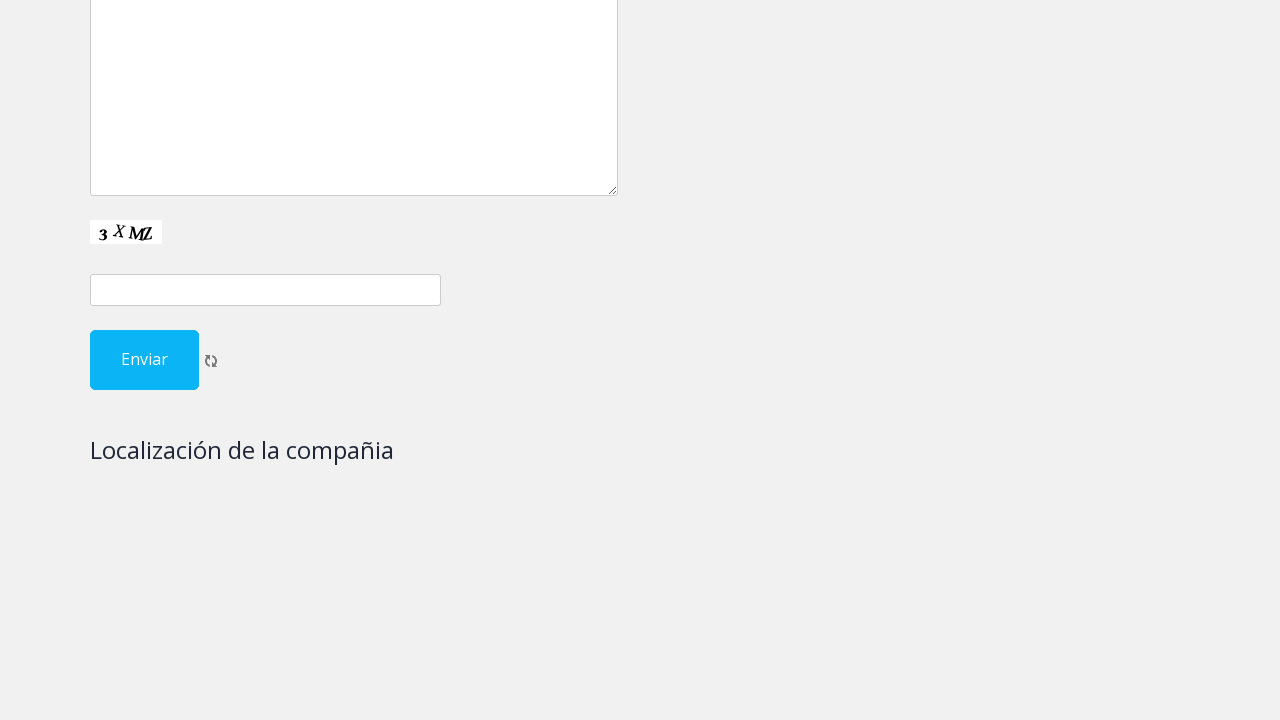

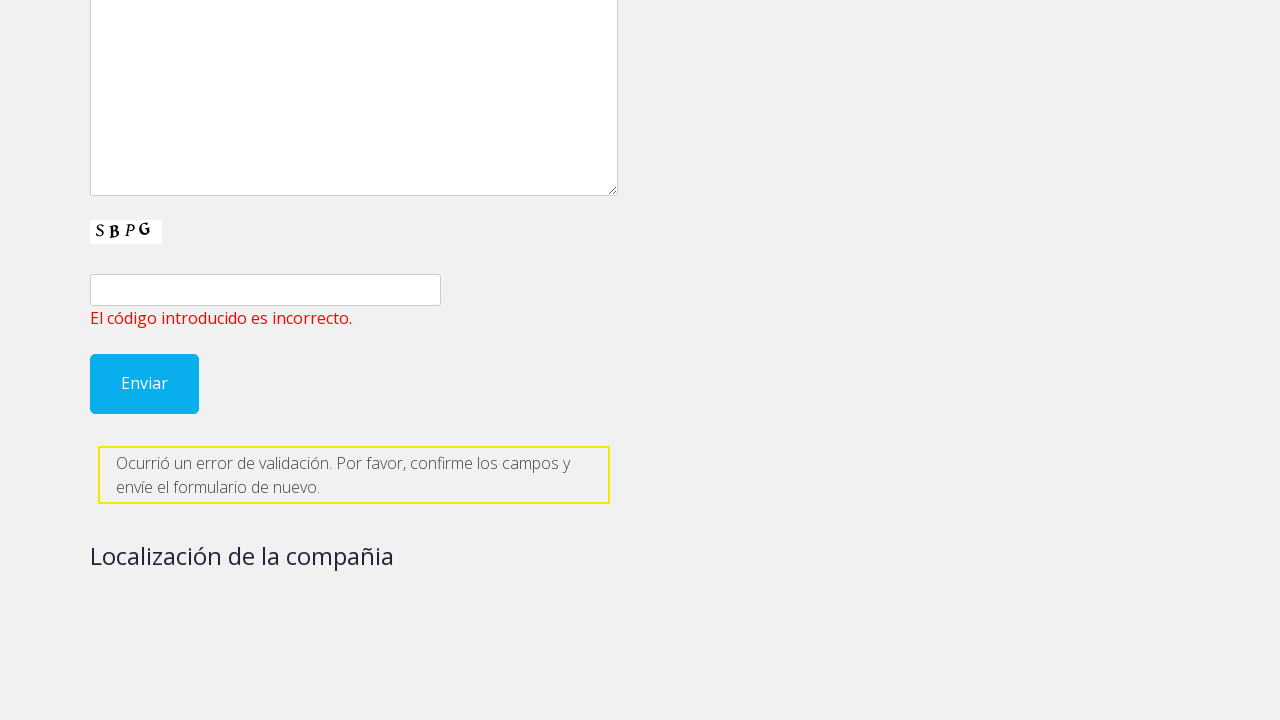